Tests navigation by clicking the GET STARTED link on the Playwright Python documentation homepage

Starting URL: https://playwright.dev/python

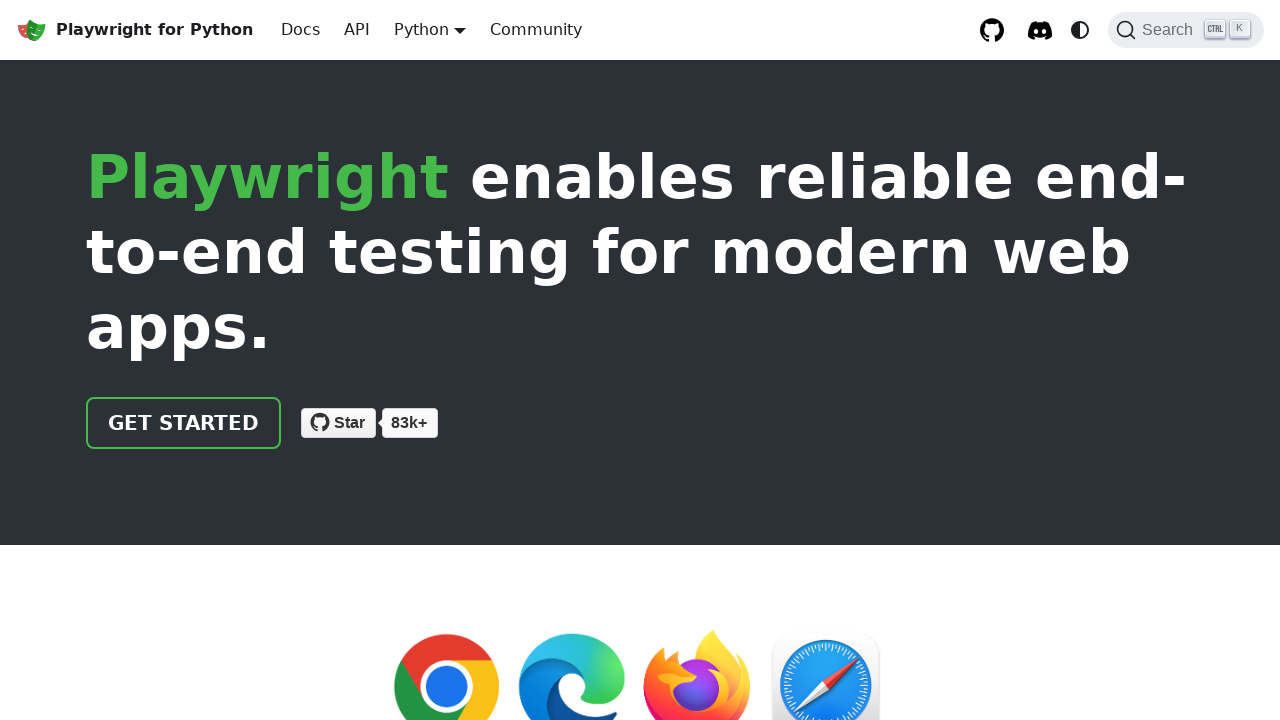

Located GET STARTED link on Playwright Python documentation homepage
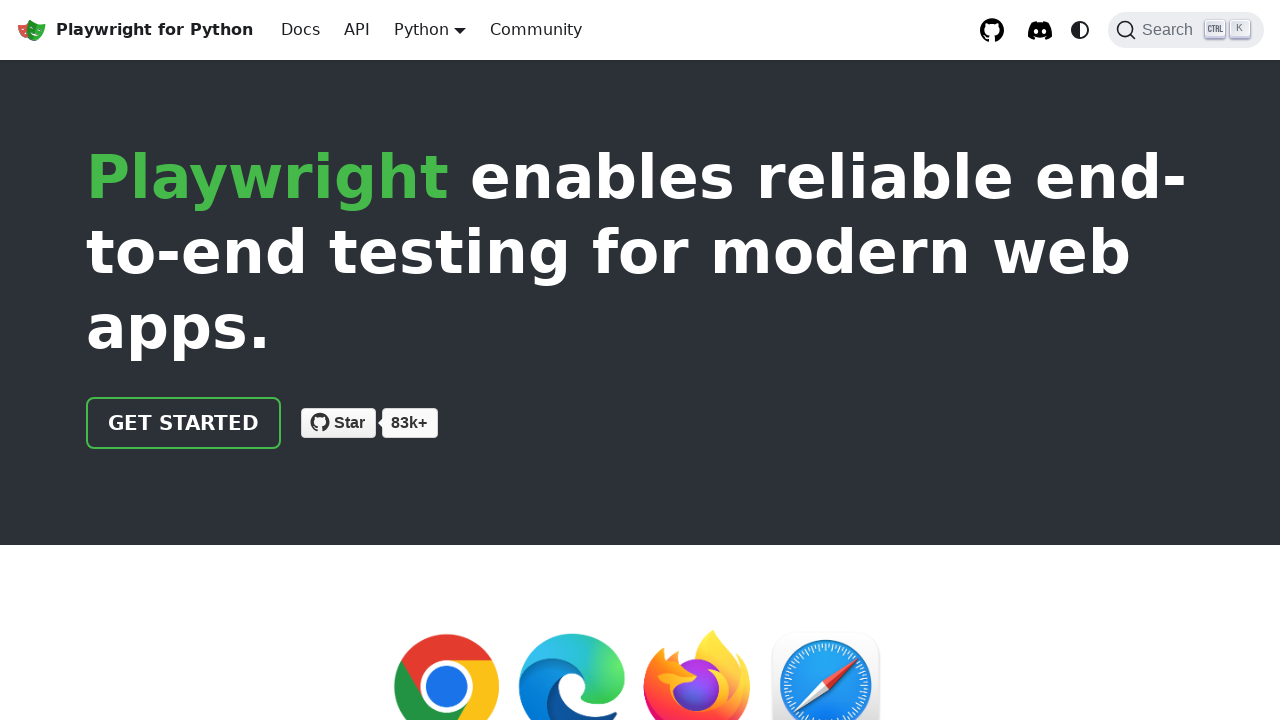

Clicked GET STARTED link to navigate to getting started guide at (184, 423) on internal:role=link[name="GET STARTED"i]
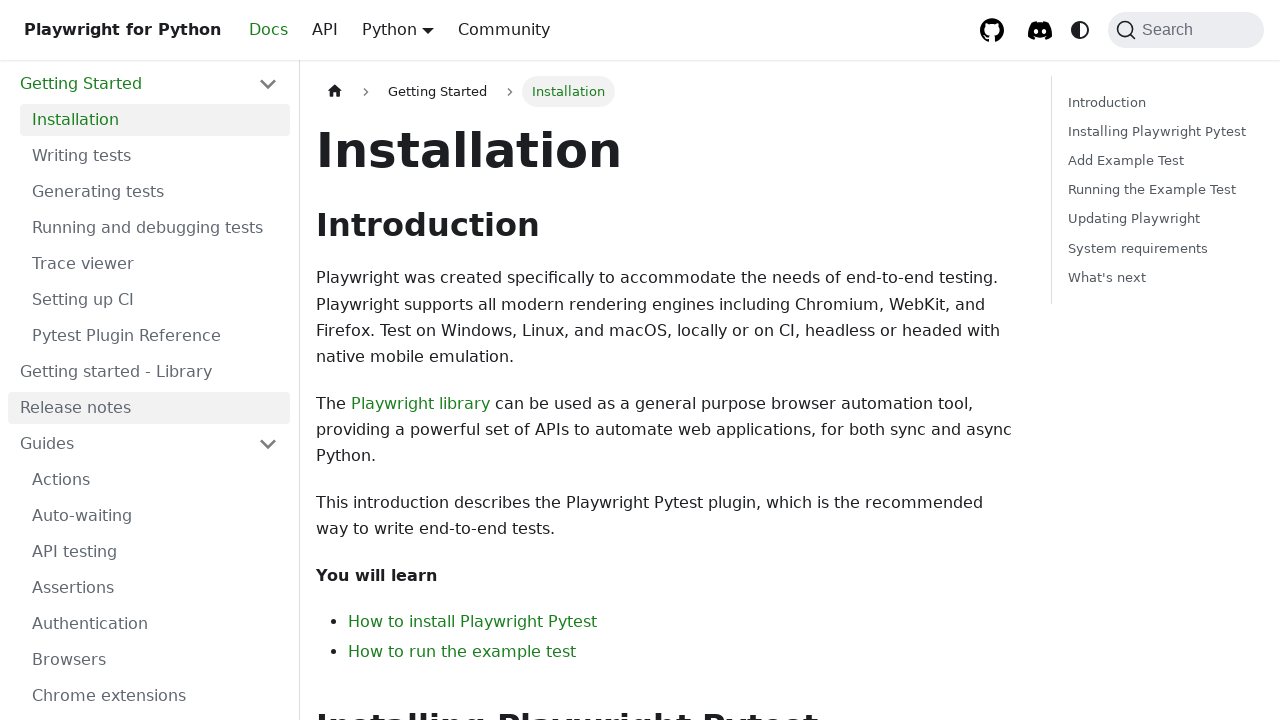

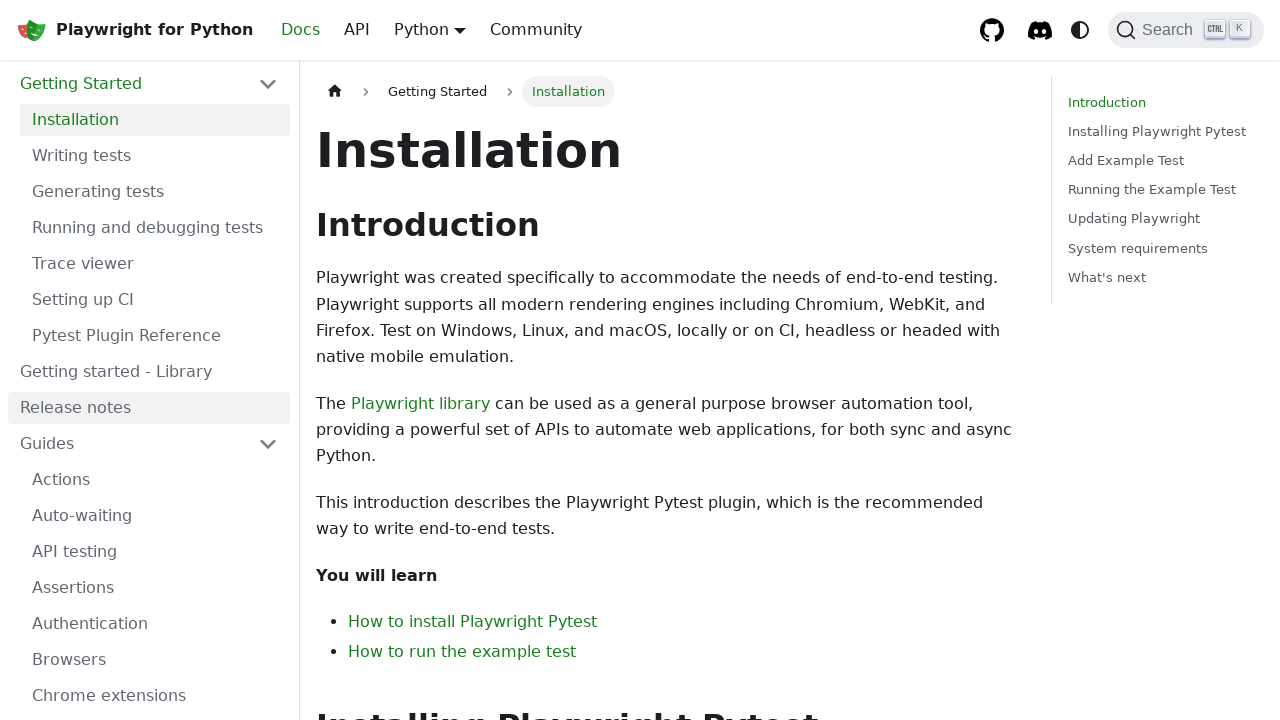